Fills out a practice form on DemoQA website with various input types including text fields, radio buttons, checkboxes, date picker, and address field

Starting URL: https://demoqa.com/automation-practice-form

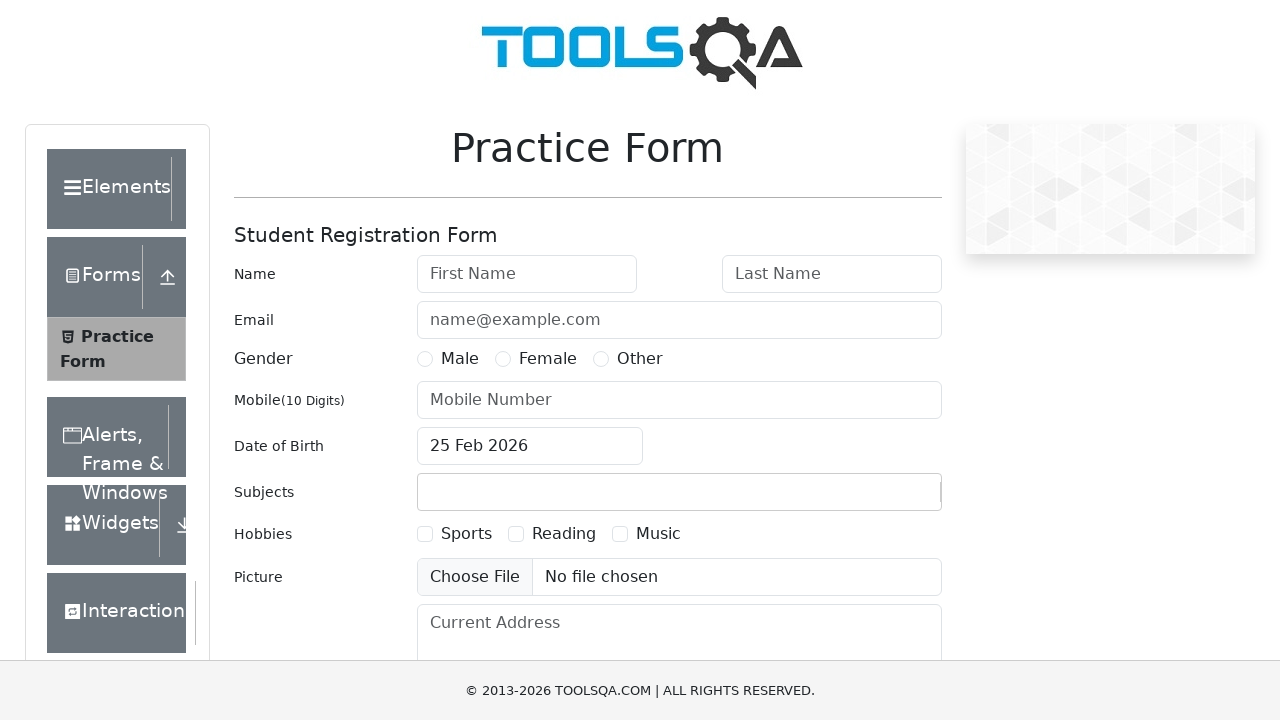

Filled first name field with 'Carlos' on #firstName
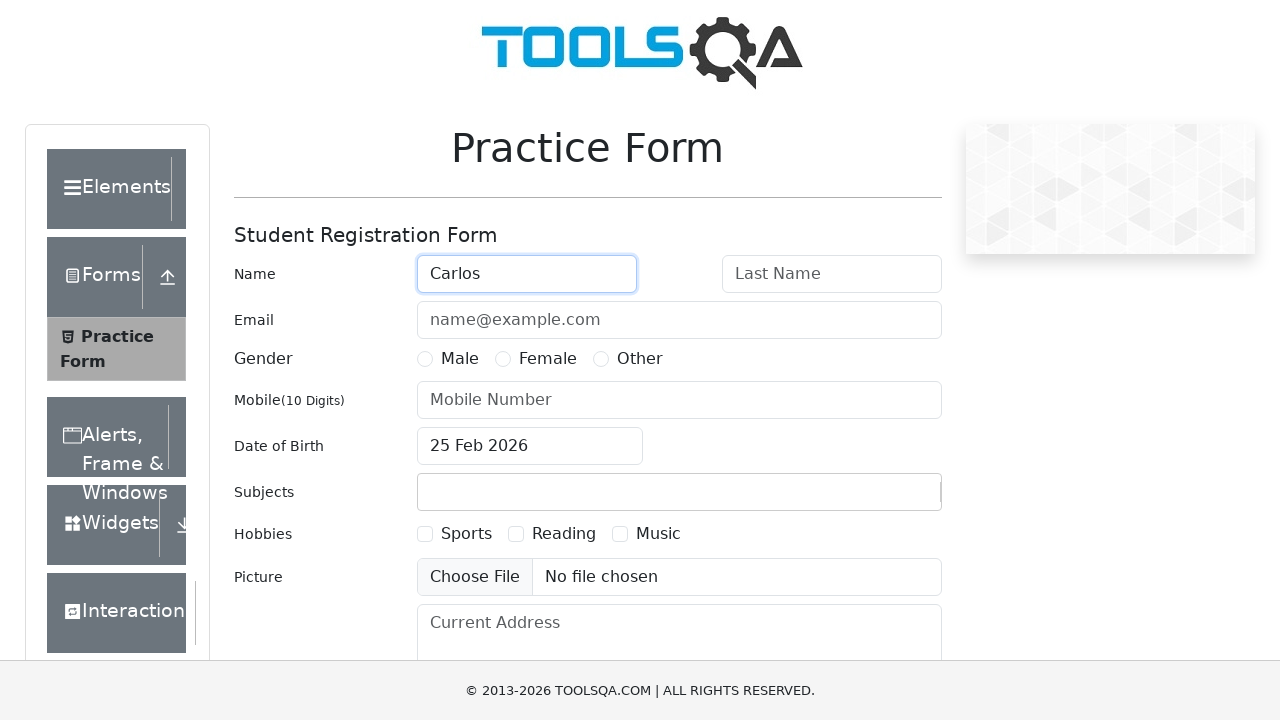

Filled last name field with 'Rodriguez' on #lastName
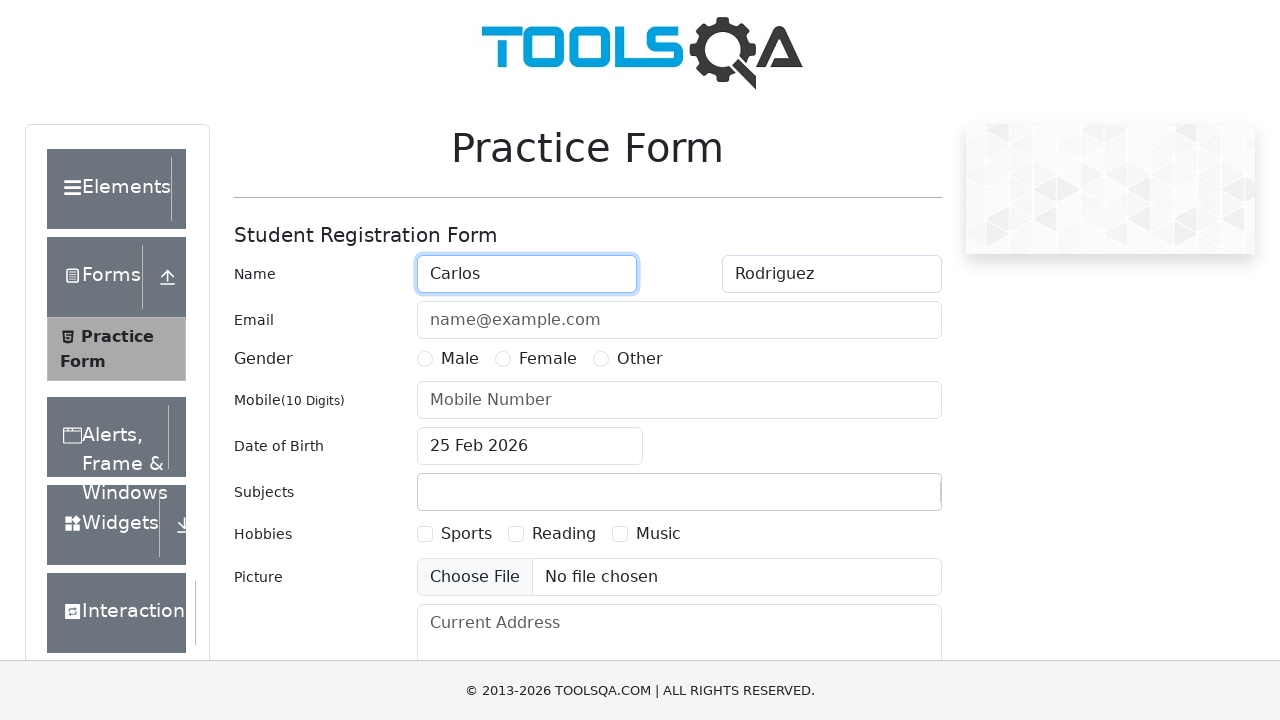

Filled email field with 'carlos.rodriguez@example.com' on #userEmail
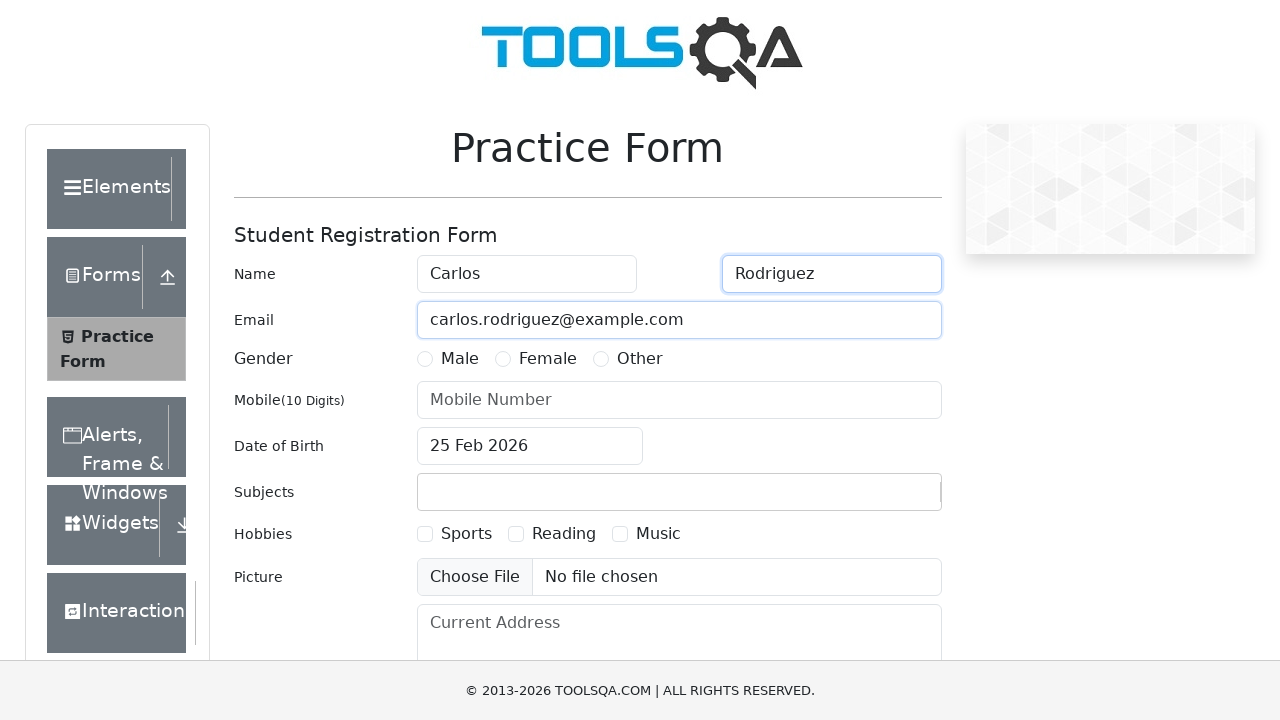

Selected Male gender radio button at (460, 359) on label[for='gender-radio-1']
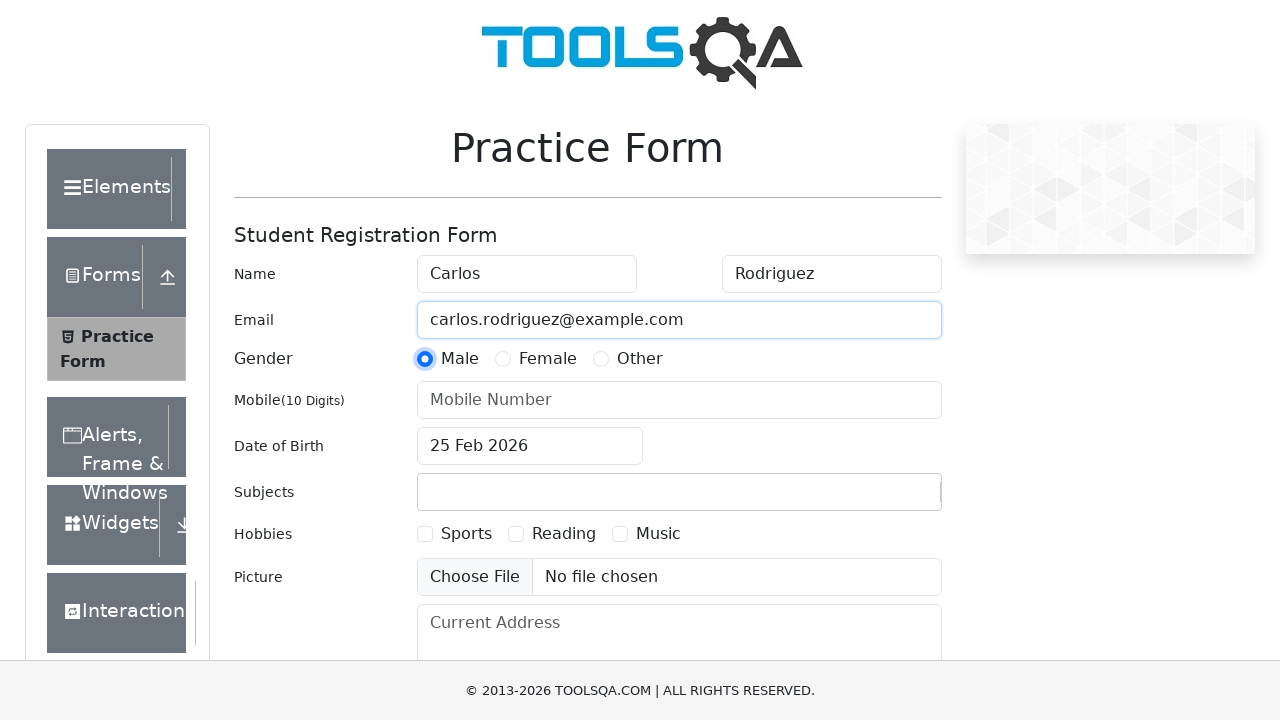

Filled mobile number field with '6673567248' on #userNumber
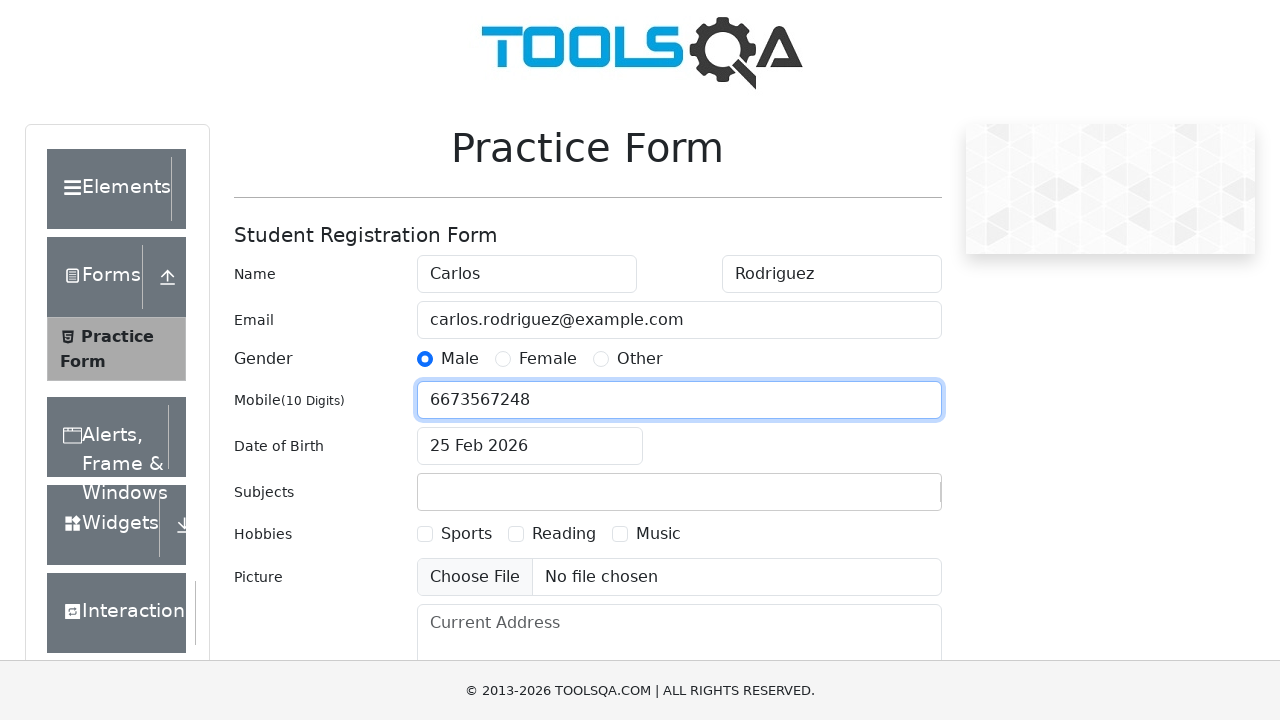

Opened date picker by clicking on date of birth input at (530, 446) on #dateOfBirthInput
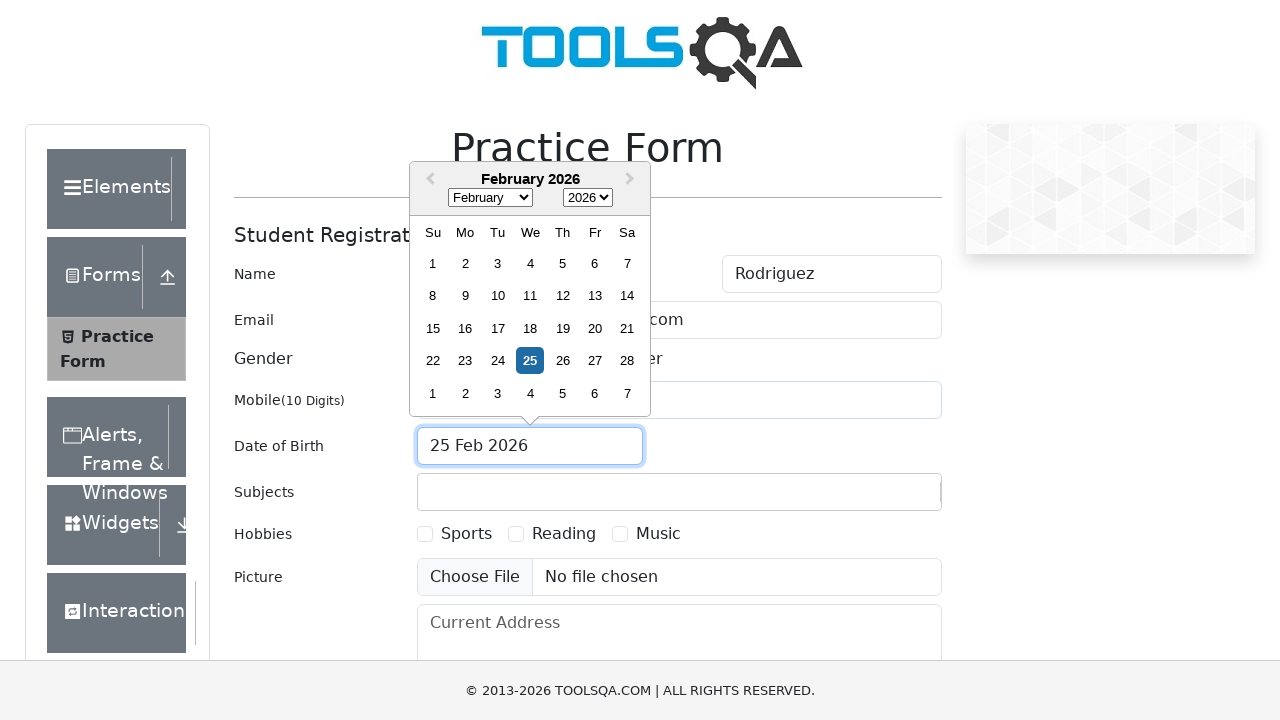

Selected October in date picker month dropdown on .react-datepicker__month-select
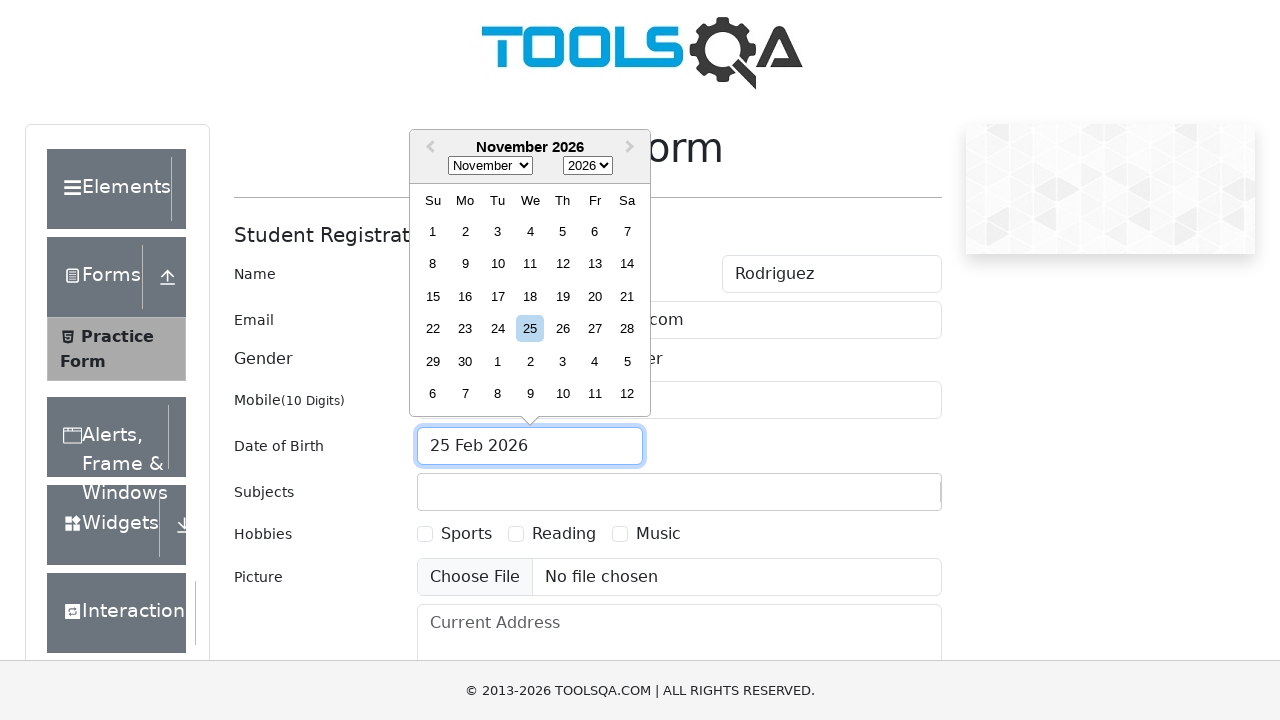

Selected 1977 in date picker year dropdown on .react-datepicker__year-select
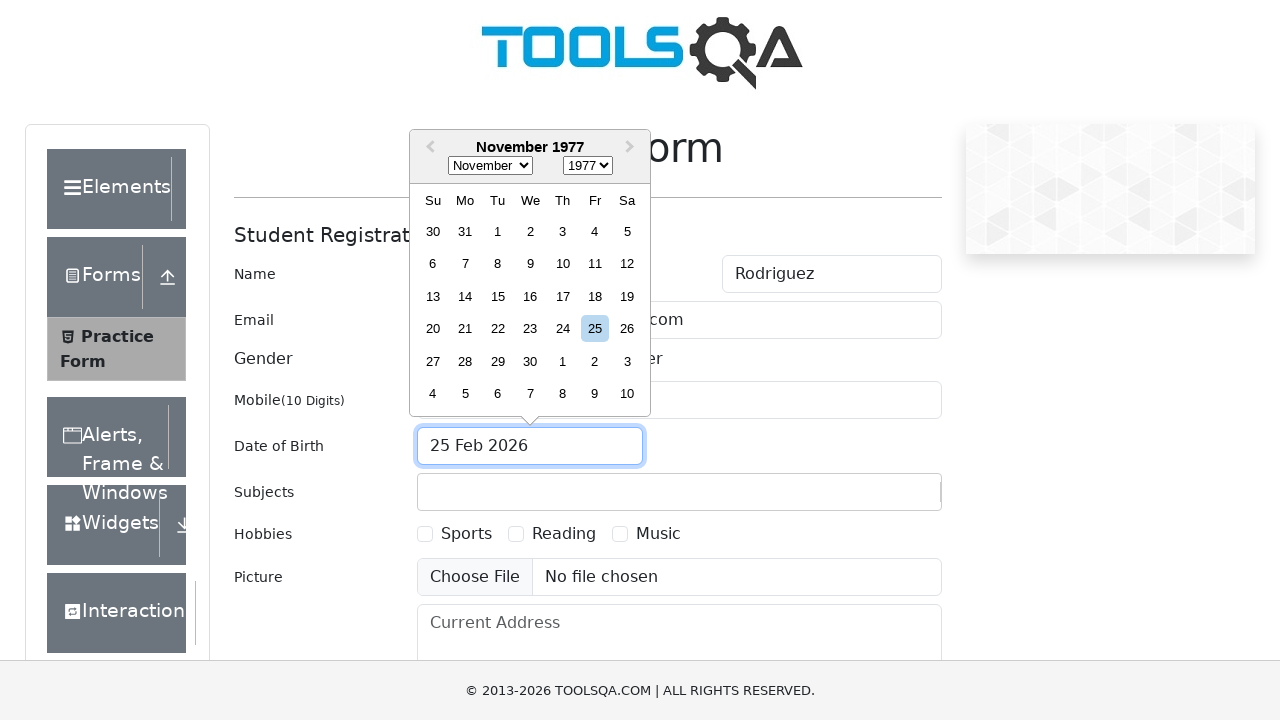

Selected day 15 from date picker calendar at (498, 296) on .react-datepicker__day--015:not(.react-datepicker__day--outside-month)
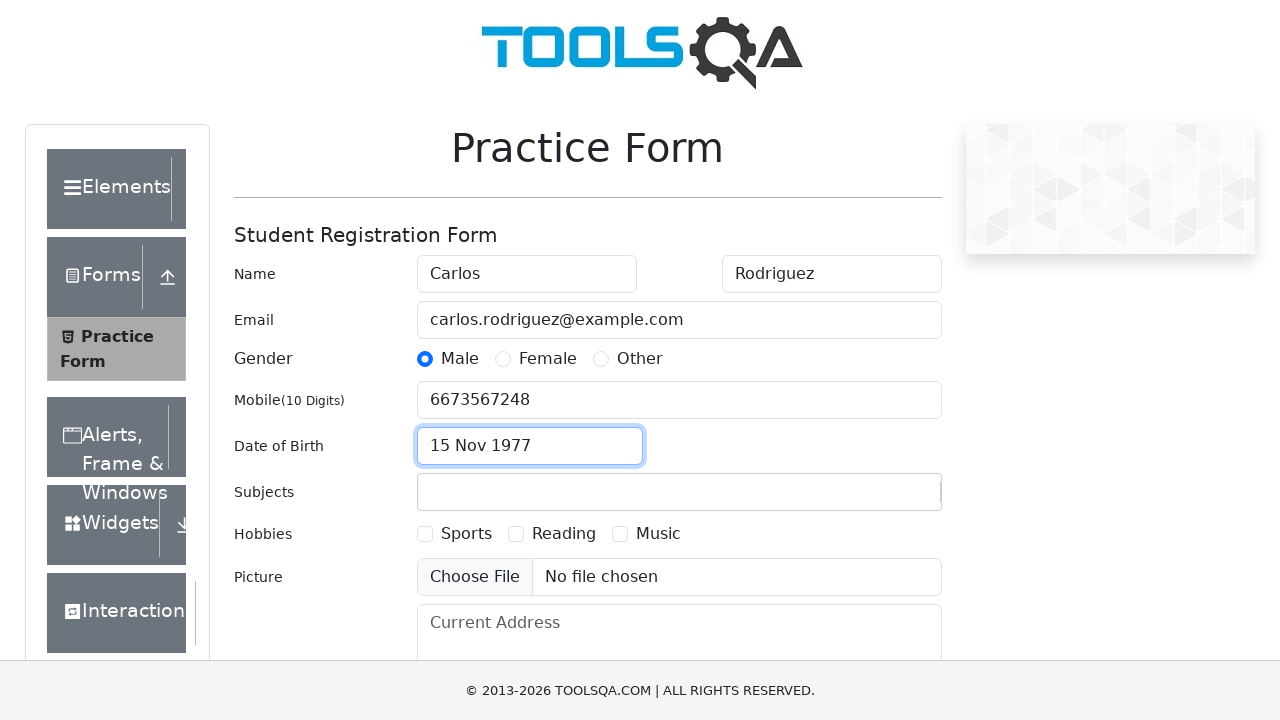

Selected Sports hobby checkbox at (466, 534) on label[for='hobbies-checkbox-1']
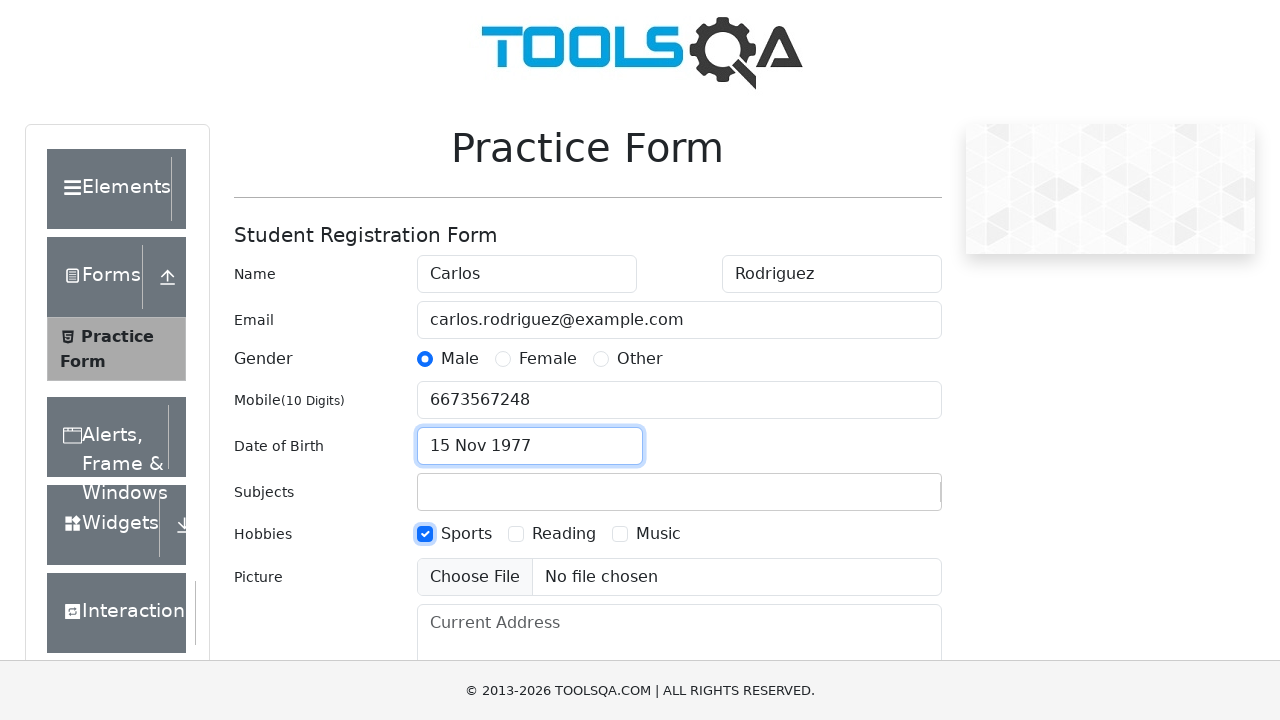

Filled current address field with 'Calle alfonso VII numero 7 3' on #currentAddress
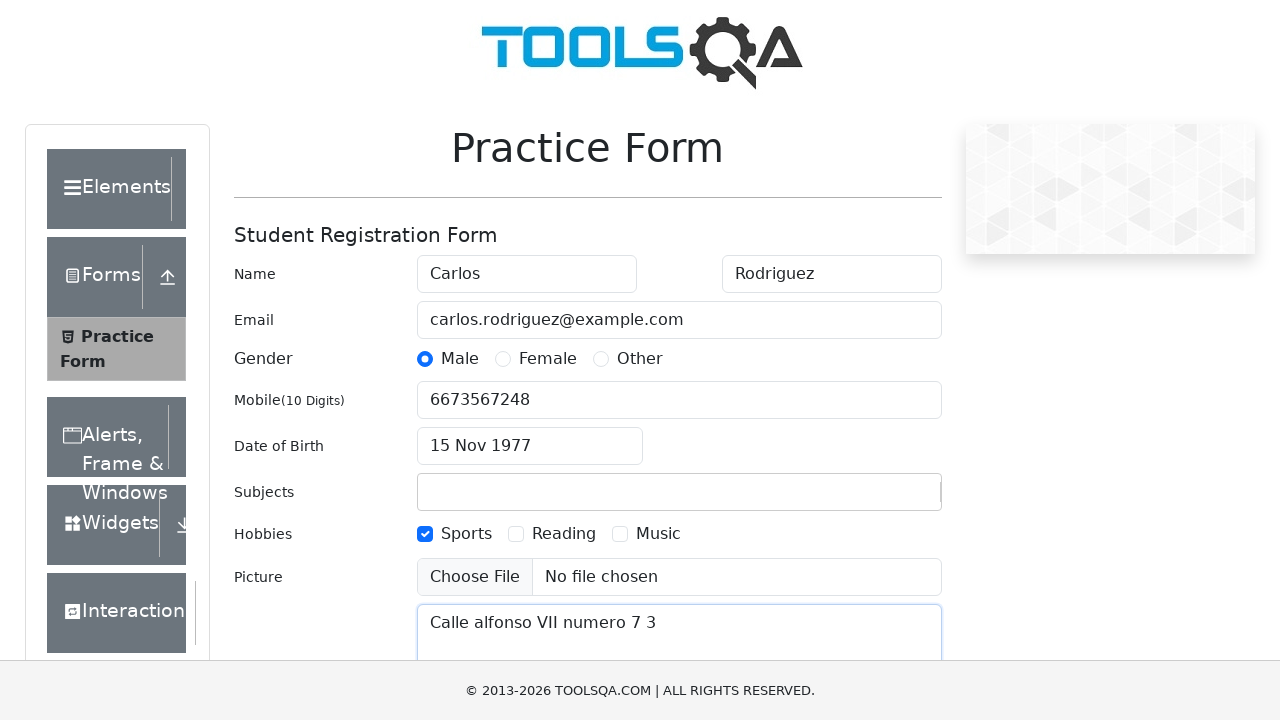

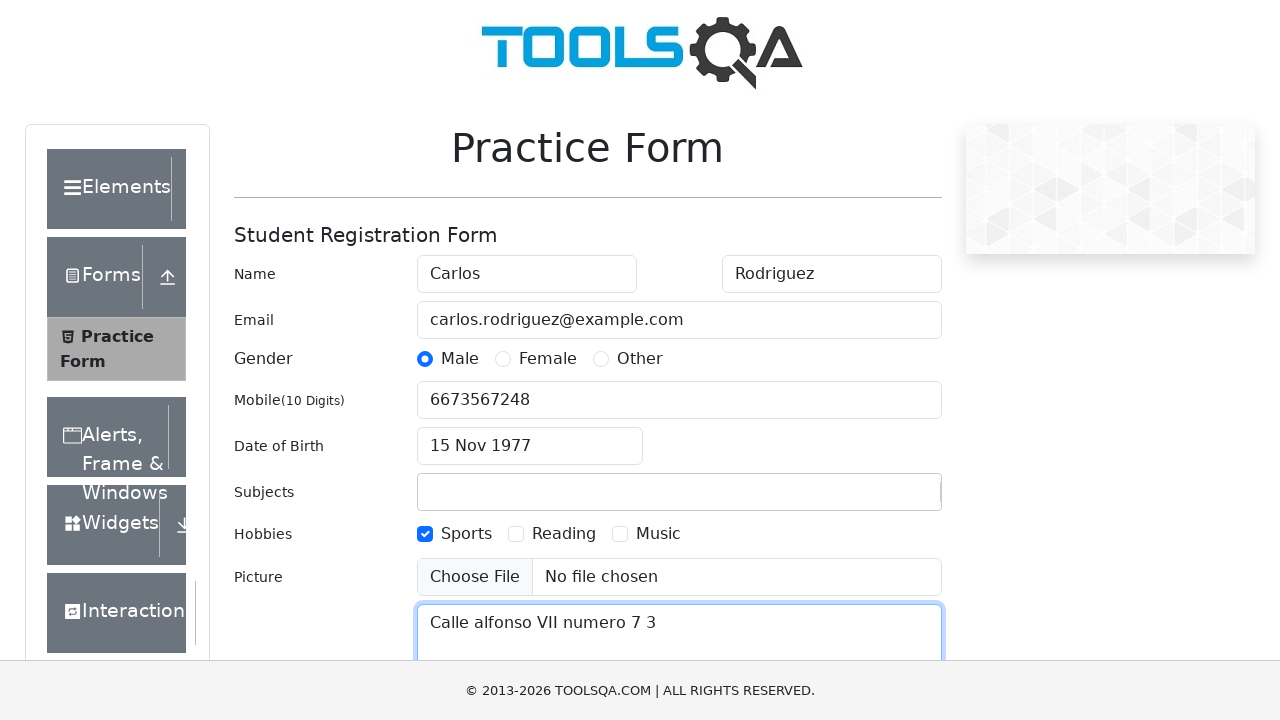